Solves a math captcha by reading a value, calculating the result, filling the answer, selecting checkboxes and radio buttons, then submitting the form

Starting URL: http://SunInJuly.github.io/execute_script.html

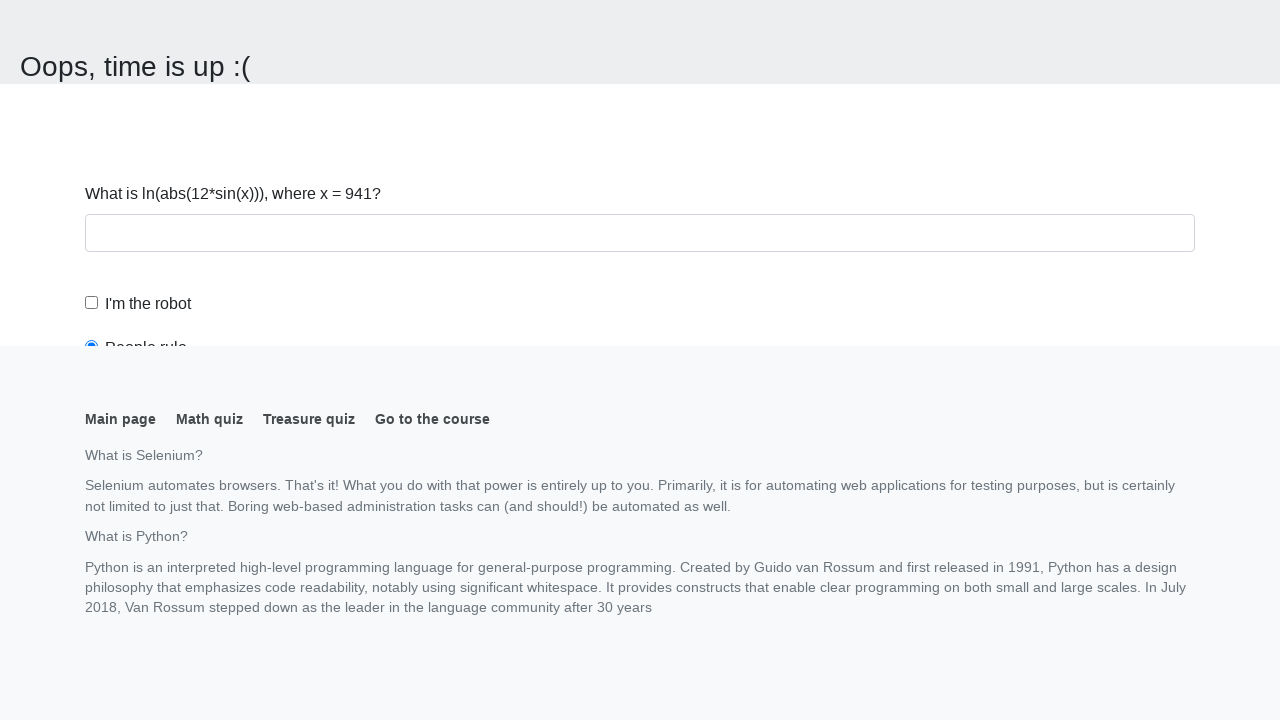

Navigated to math captcha page
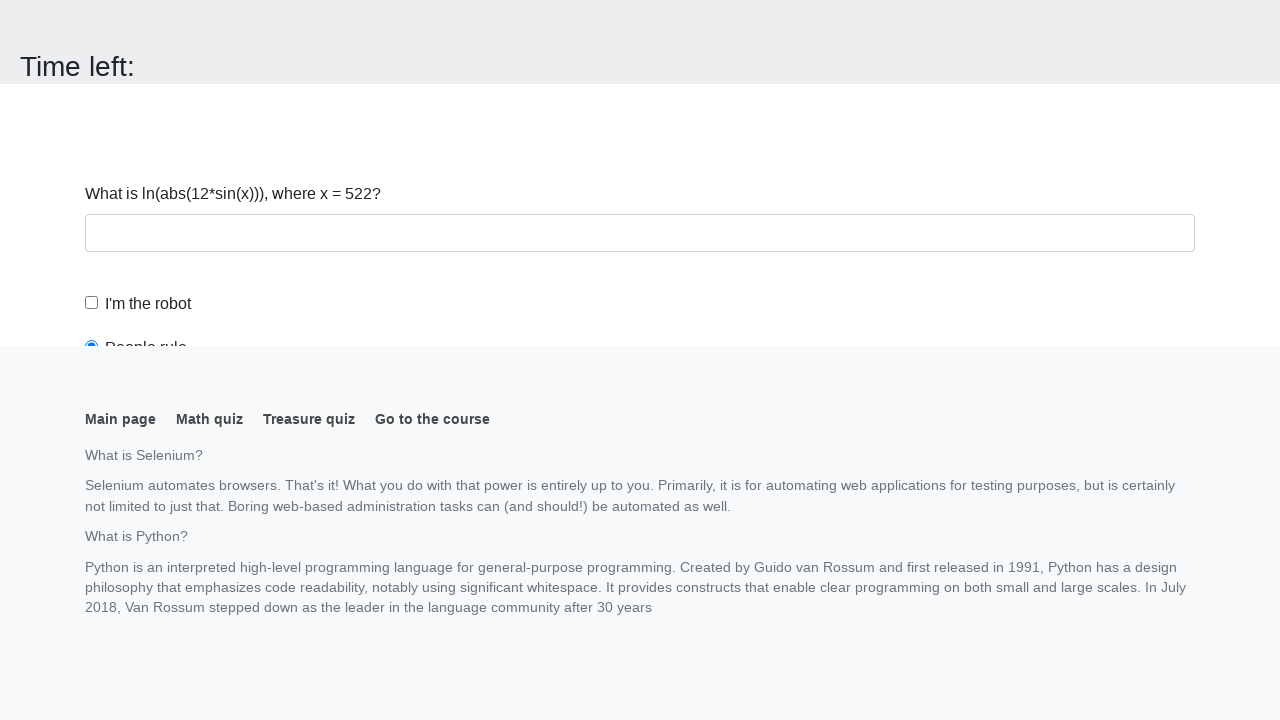

Retrieved math captcha input value: 522
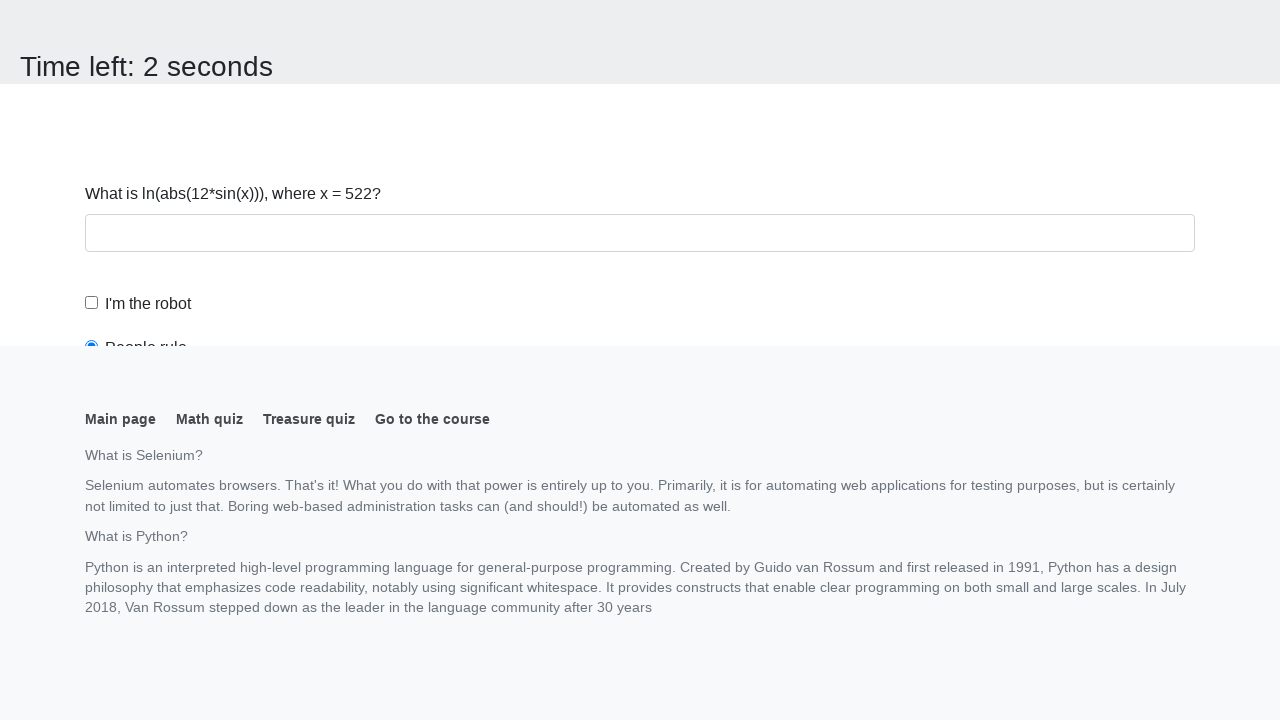

Scrolled to answer field
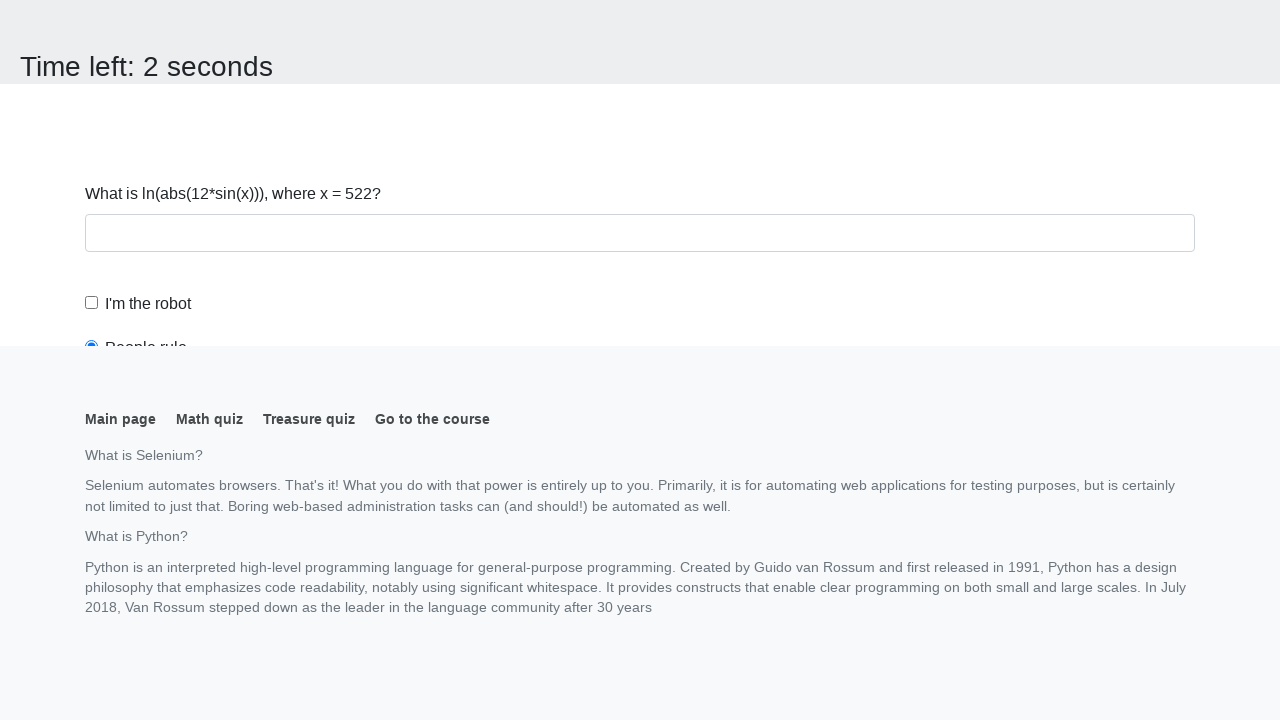

Filled answer field with calculated result: 1.741679552714721 on #answer
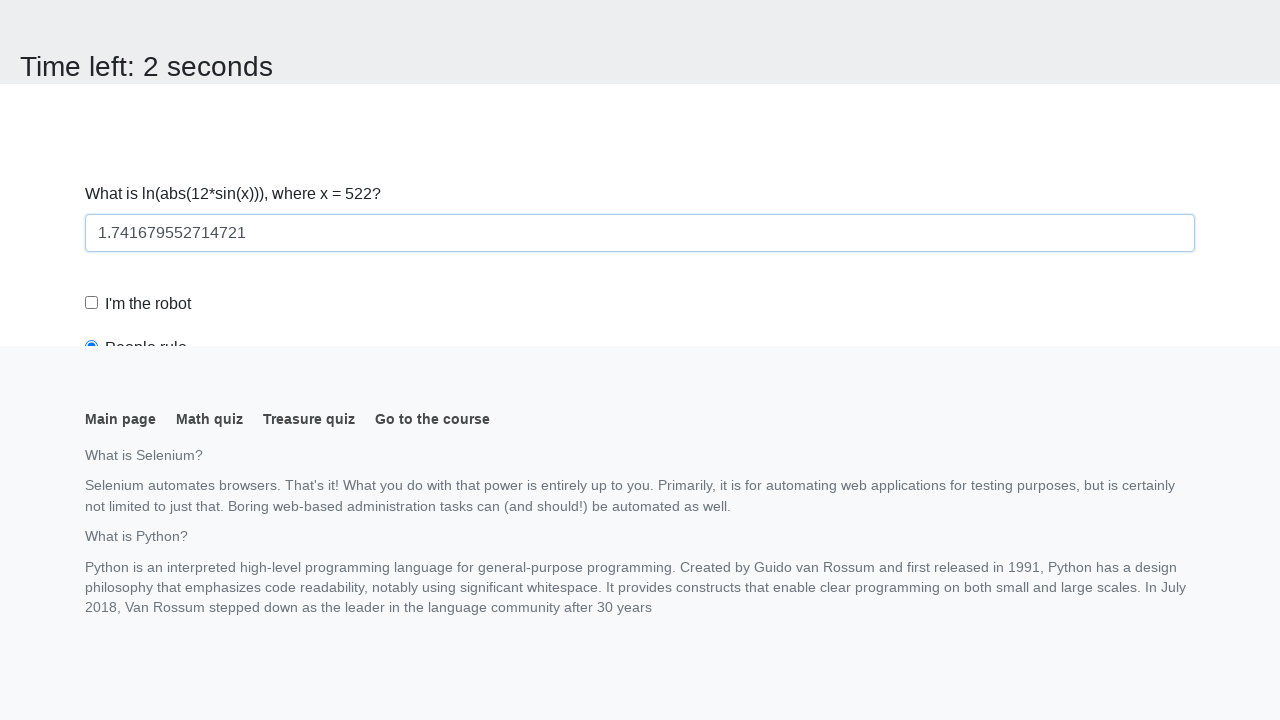

Clicked 'I am a robot' checkbox at (92, 303) on #robotCheckbox
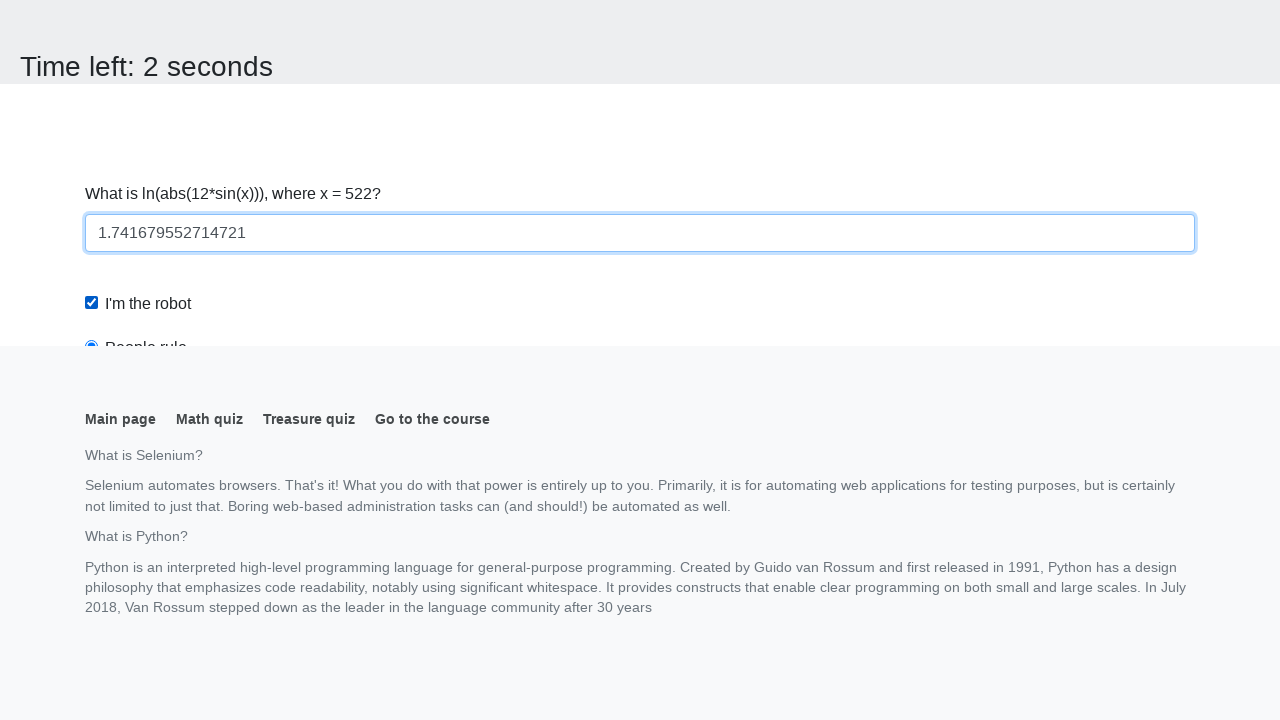

Selected 'Robots rule!' radio button at (92, 7) on #robotsRule
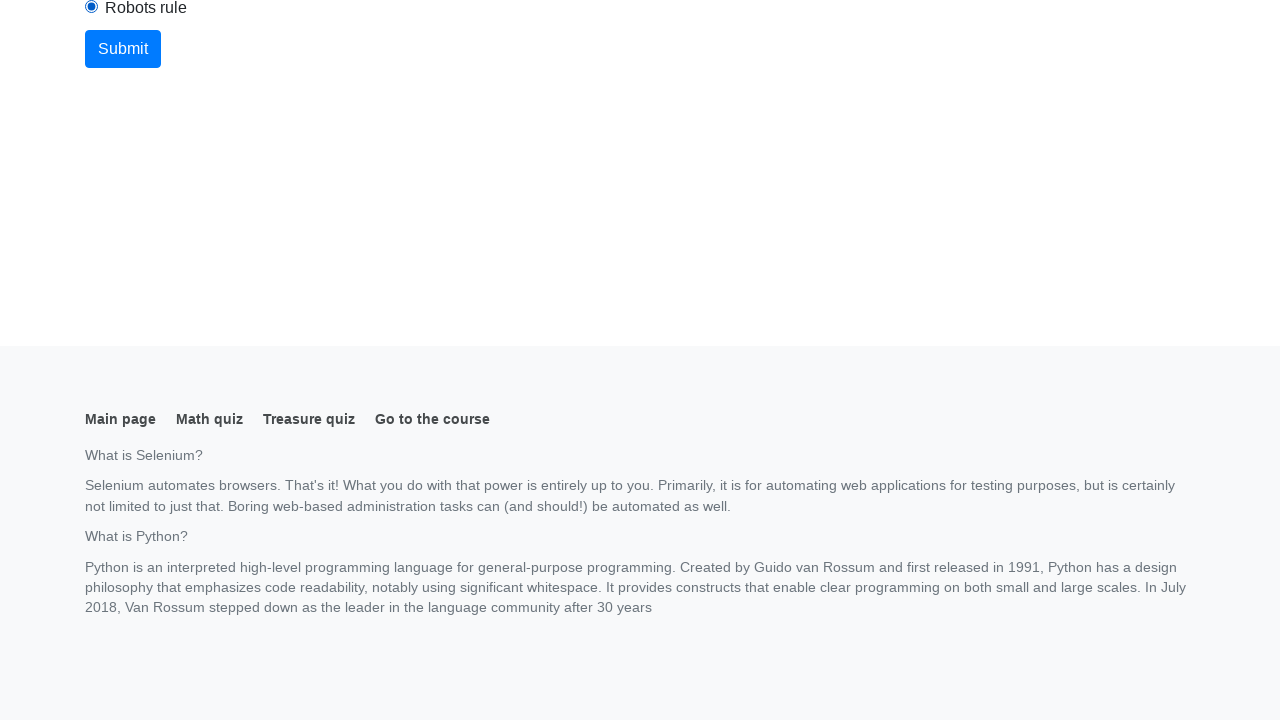

Clicked submit button to submit the form at (123, 49) on button
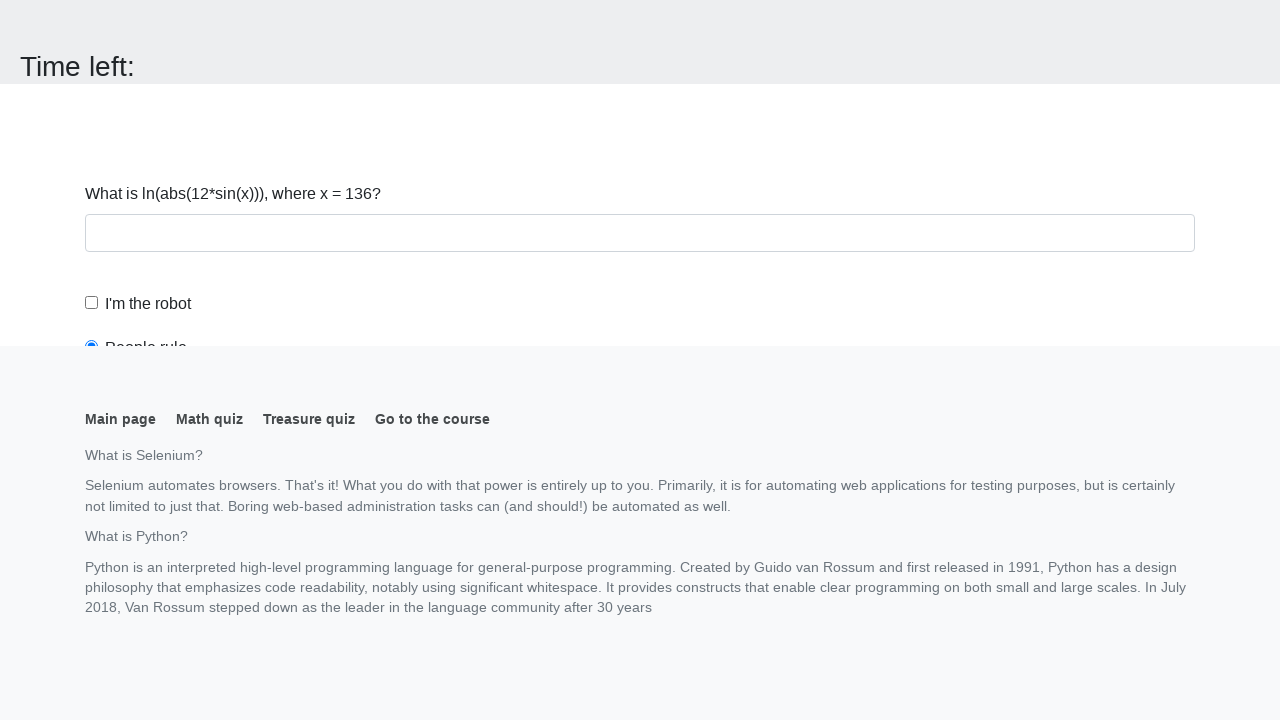

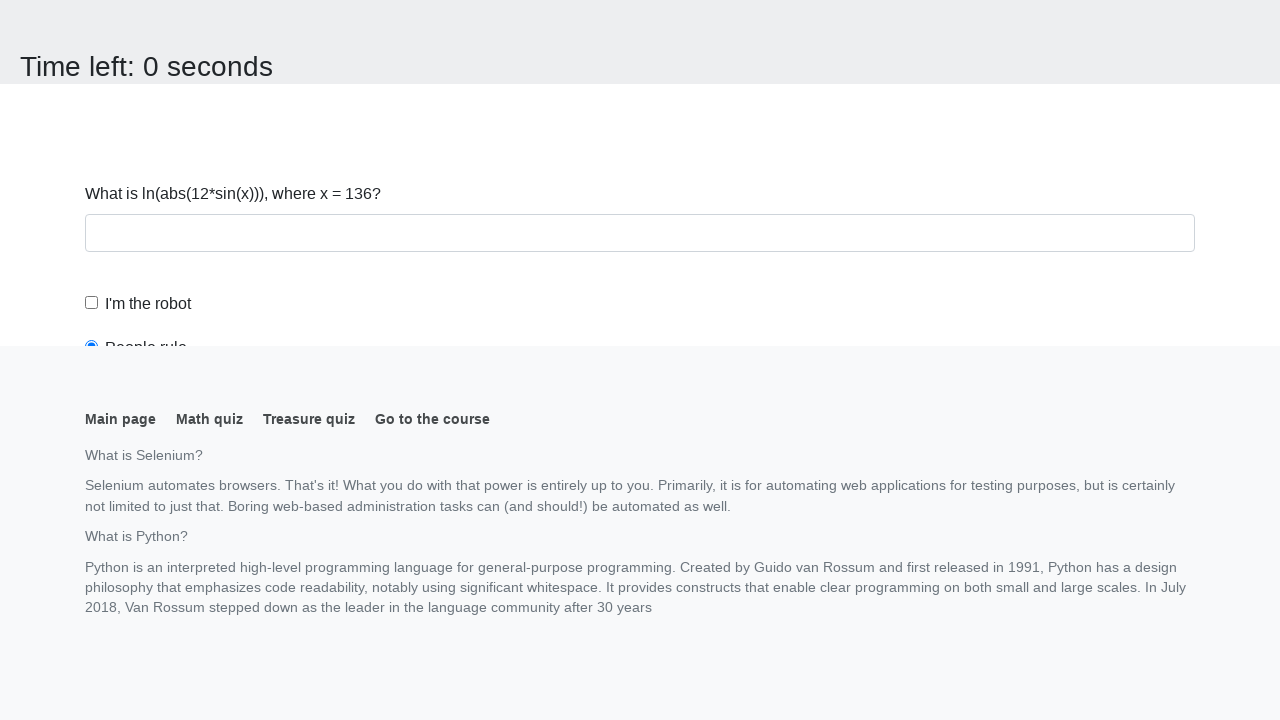